Tests different types of JavaScript alerts including simple alert, confirm dialog, and prompt dialog by interacting with buttons and handling the resulting alerts

Starting URL: http://demo.automationtesting.in/Alerts.html

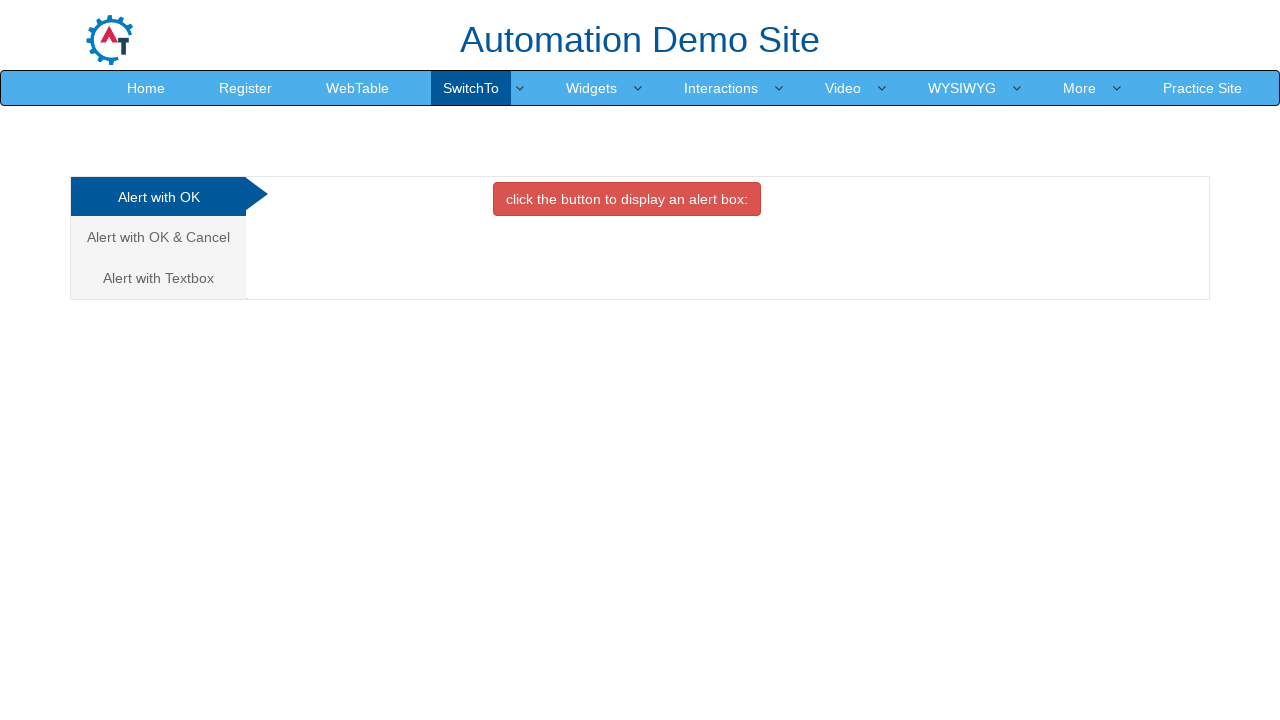

Clicked button to trigger simple alert at (627, 199) on button.btn.btn-danger
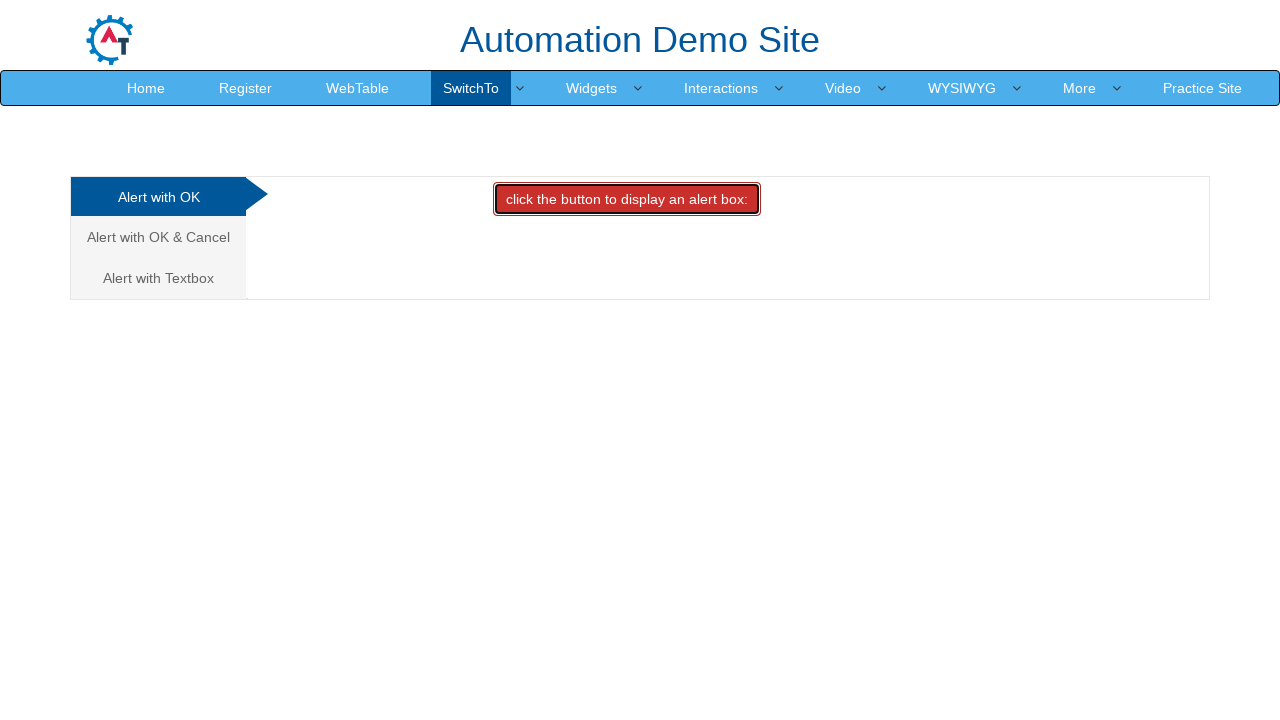

Set up dialog handler and accepted simple alert
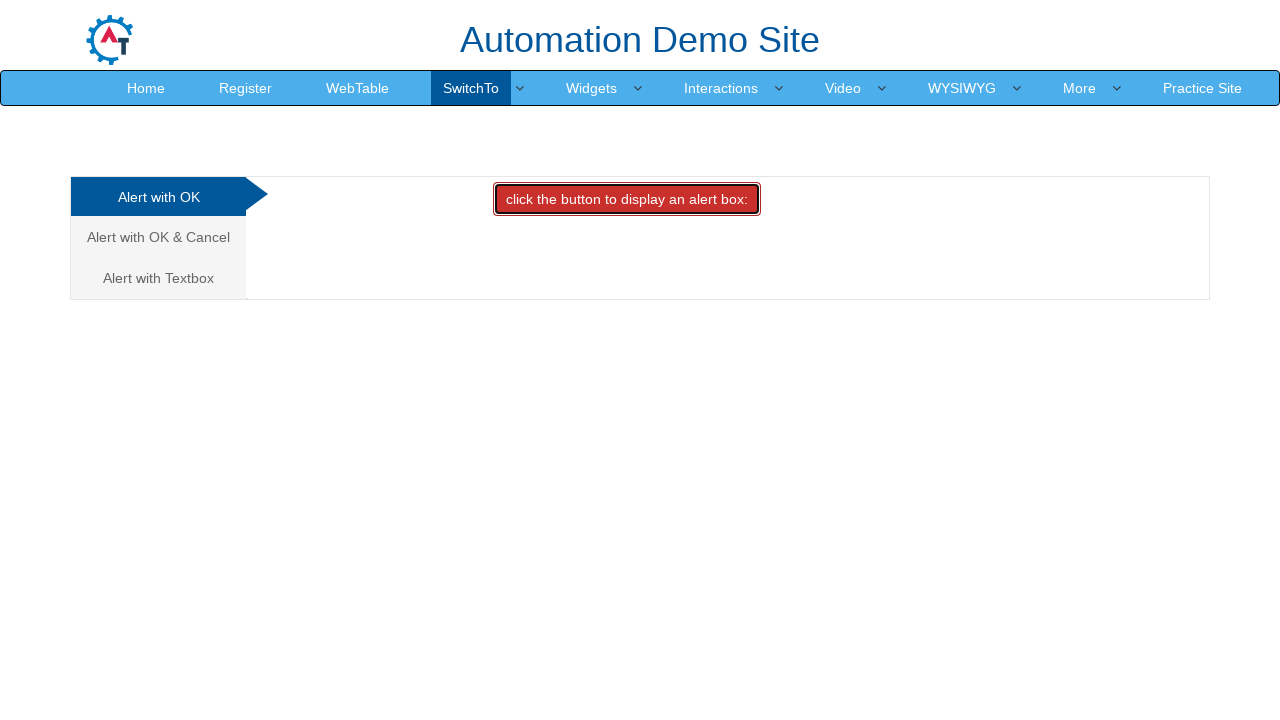

Navigated to Alert with OK and Cancel tab at (158, 237) on a[href='#CancelTab']
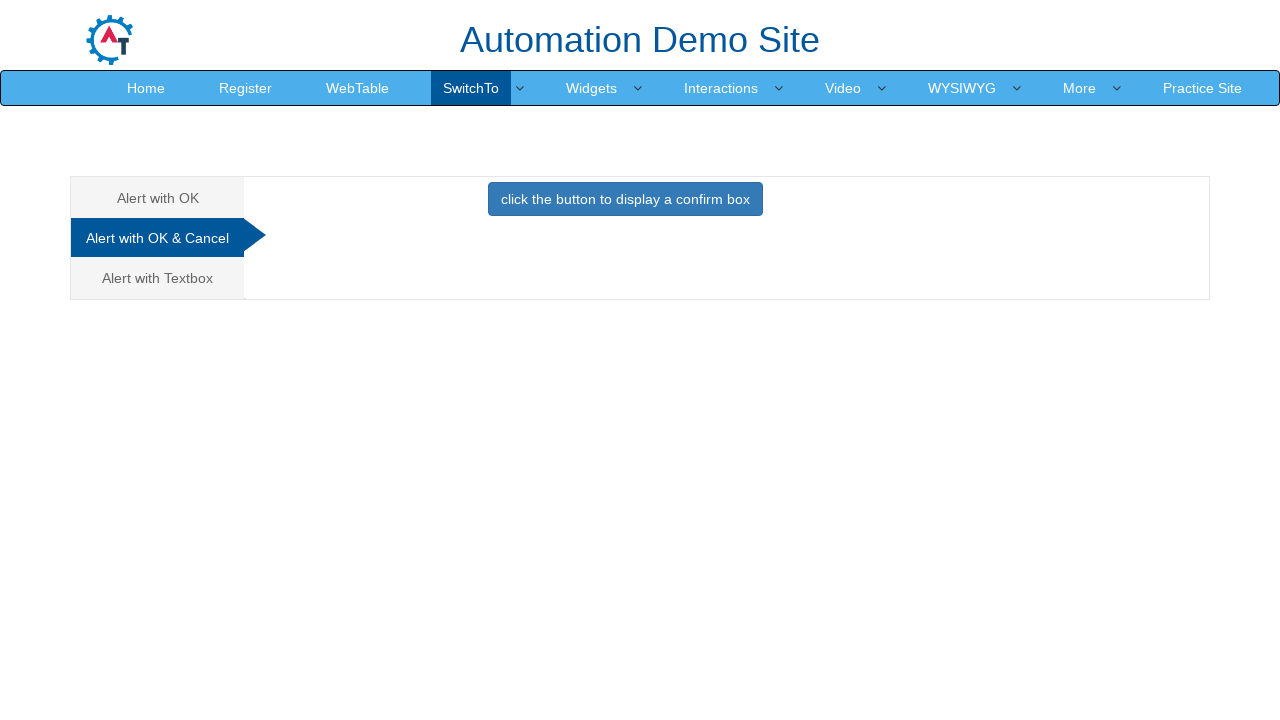

Clicked button to trigger confirm dialog at (625, 199) on button.btn.btn-primary
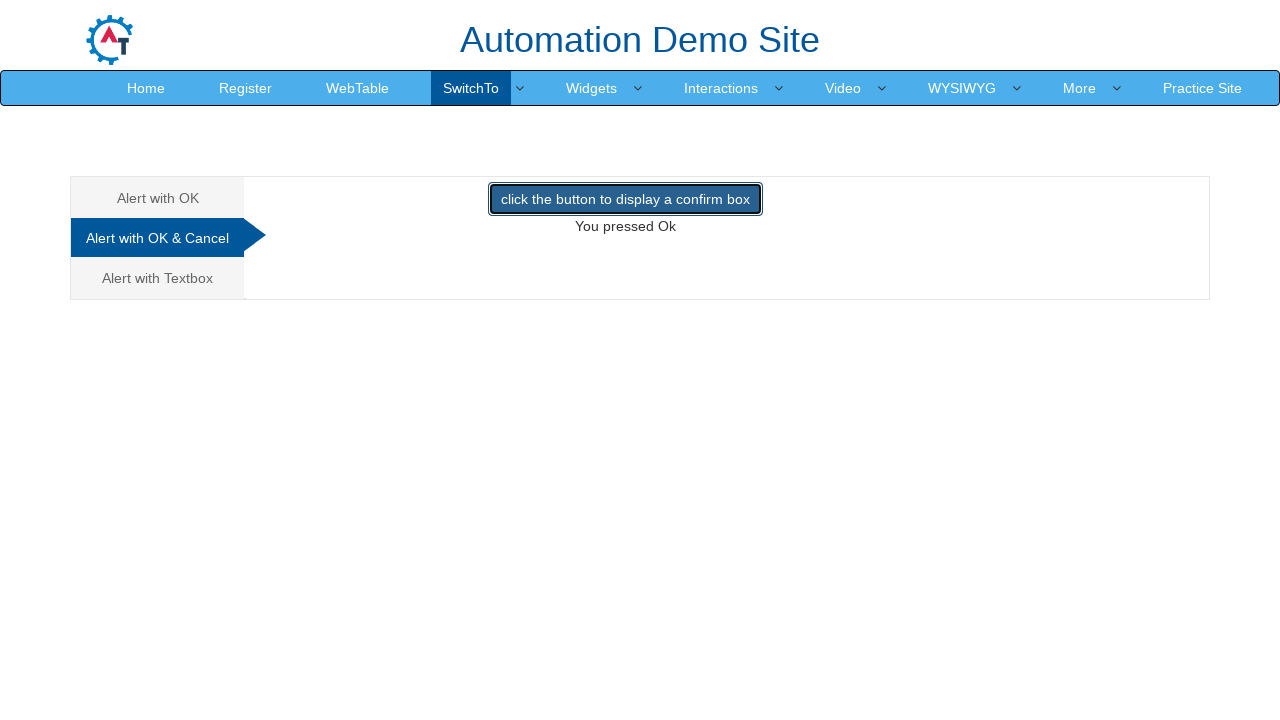

Set up dialog handler and dismissed confirm dialog
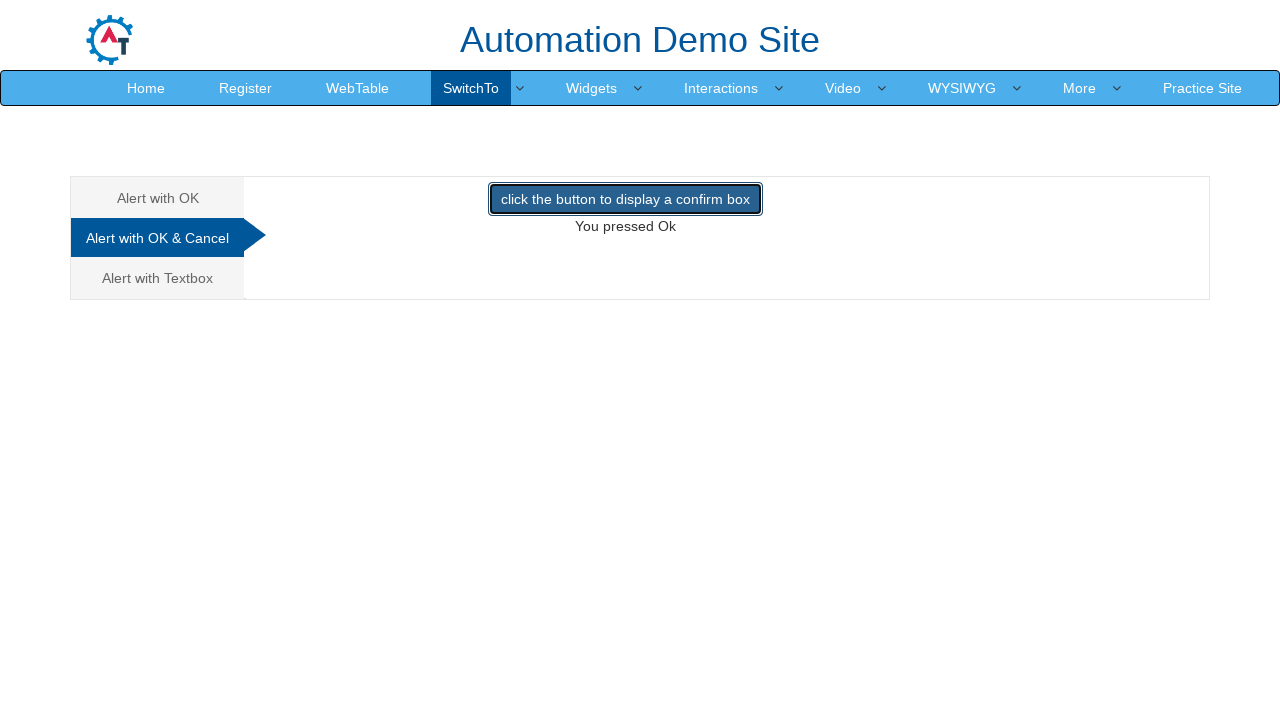

Navigated to Alert with Textbox tab at (158, 278) on a[href='#Textbox']
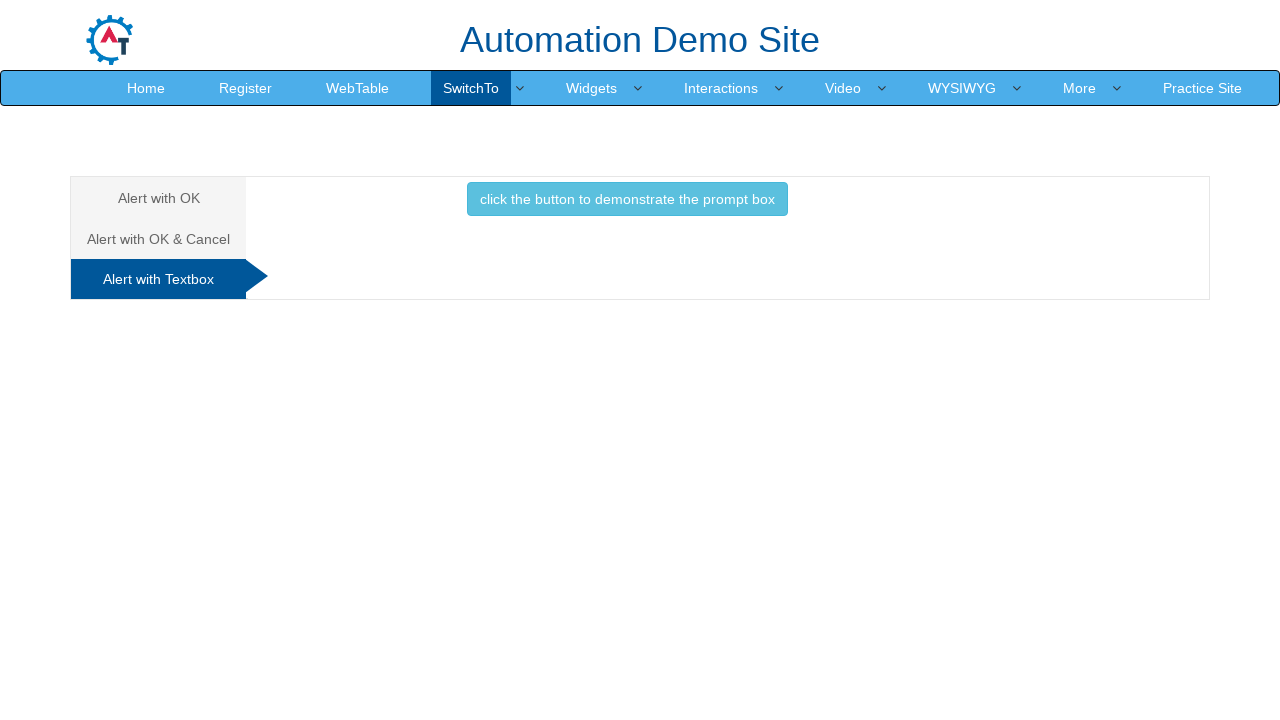

Clicked button to trigger prompt dialog at (627, 199) on button.btn.btn-info
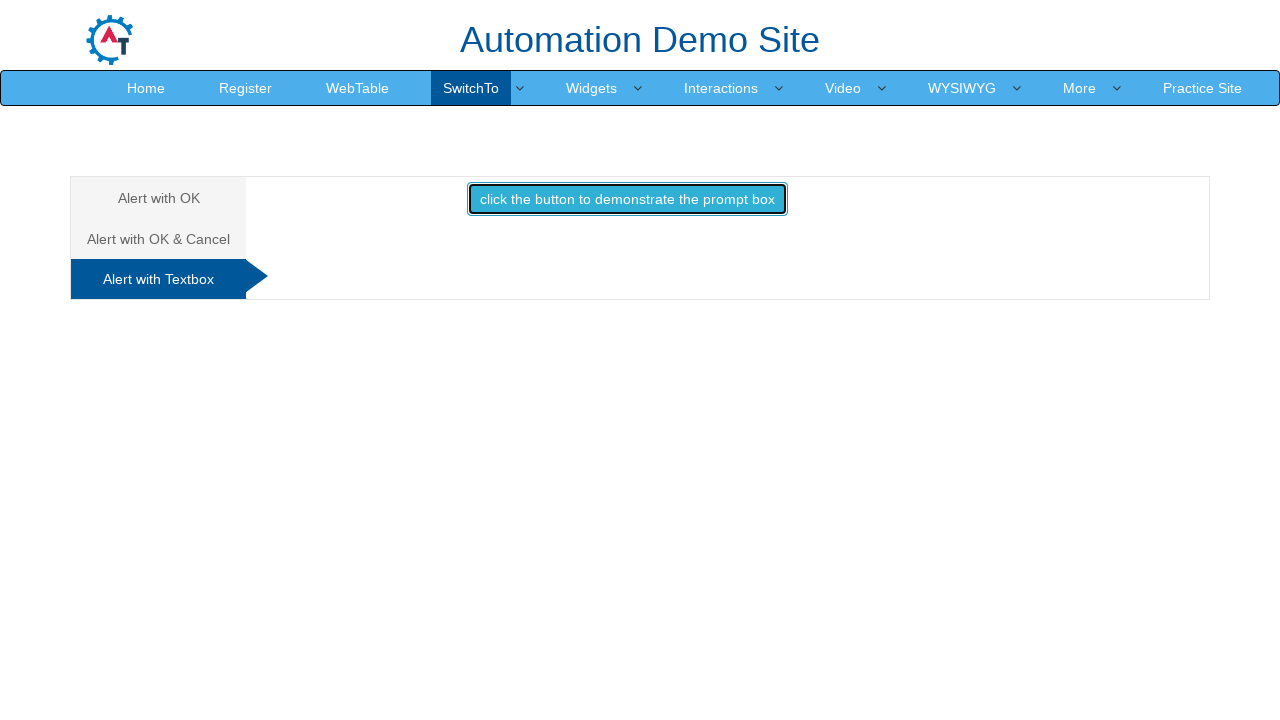

Set up dialog handler and accepted prompt dialog with text 'tester'
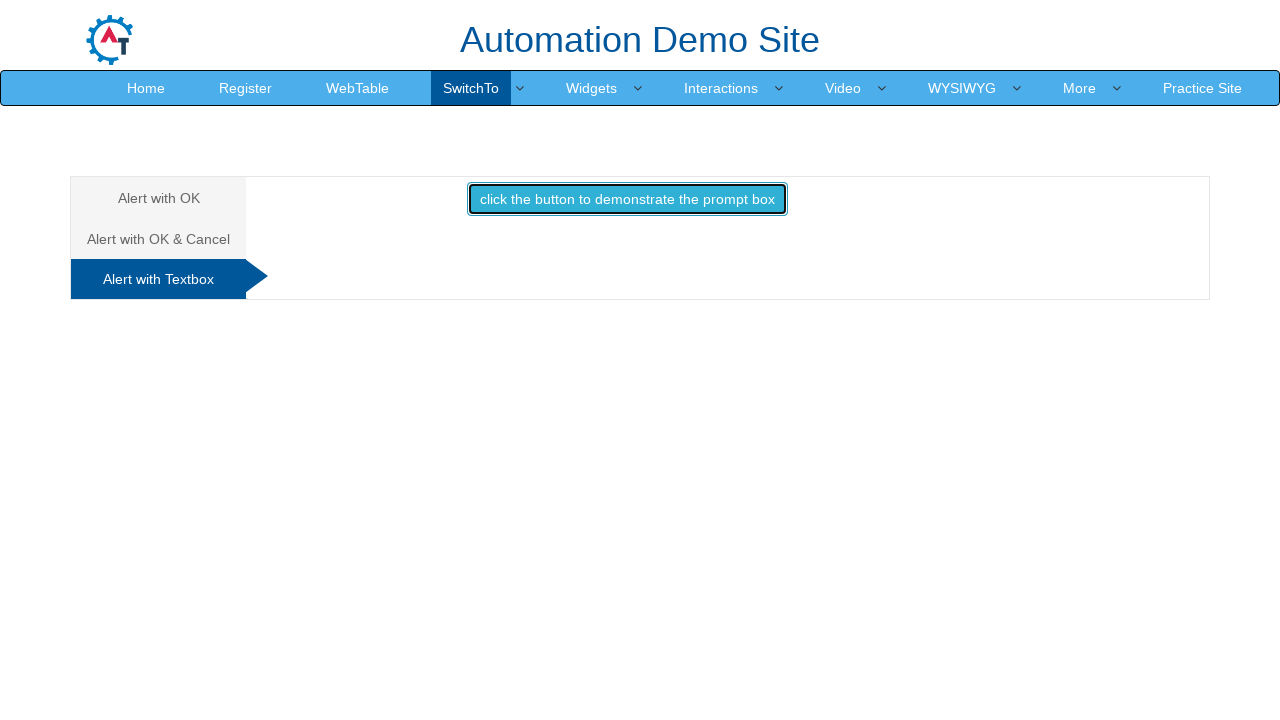

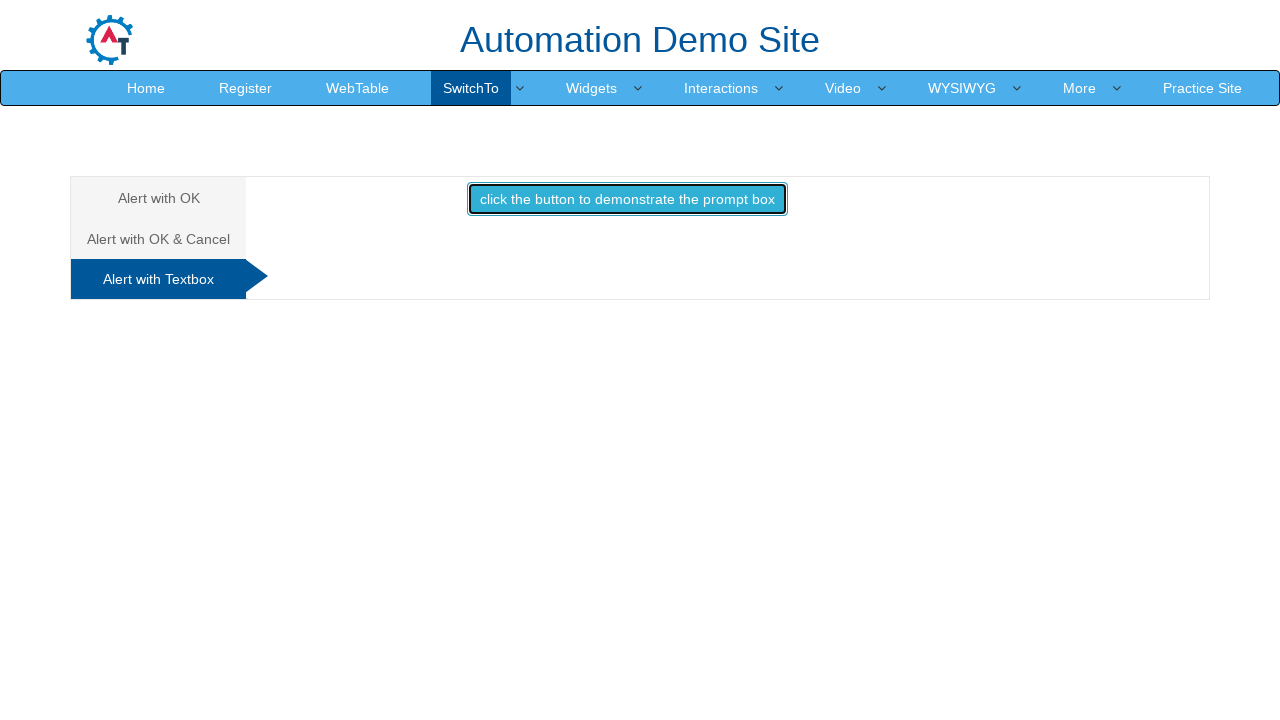